Tests dropdown/listbox functionality by clicking on a dropdown section, selecting options by label and index, and verifying the dropdown contains expected options including "Cypress".

Starting URL: https://mrreddyautomation.com/playground/

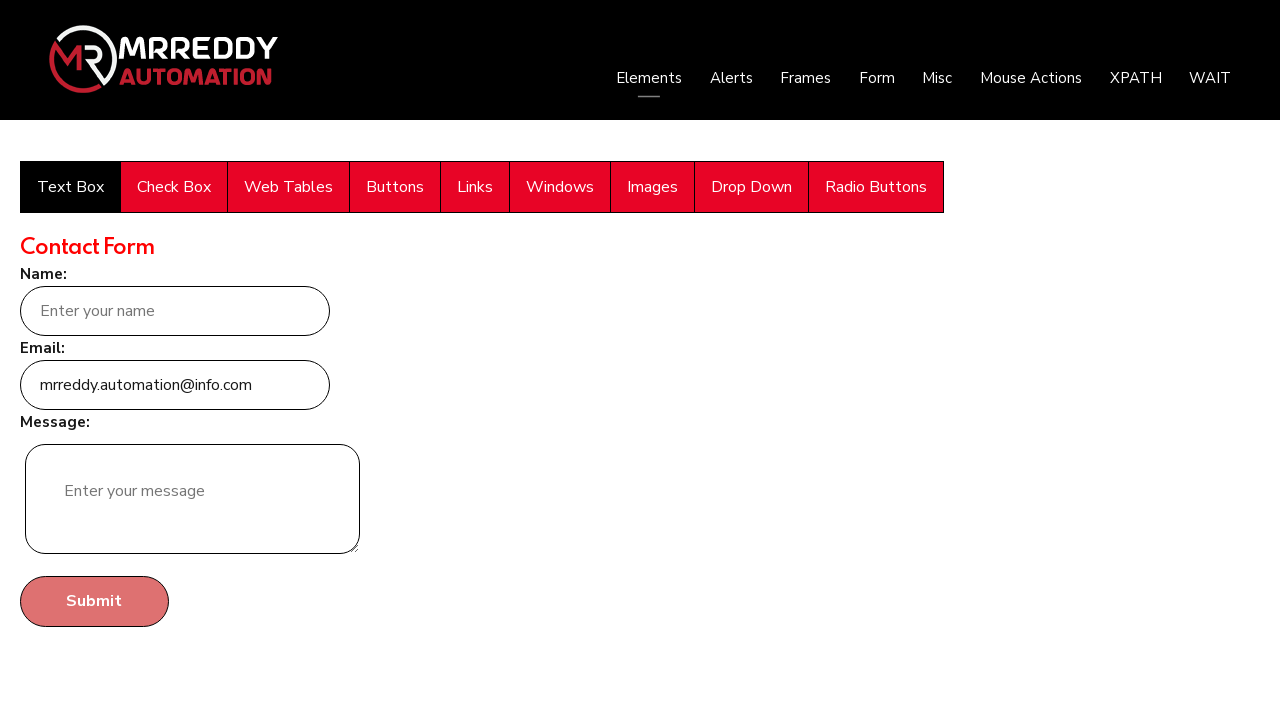

Clicked on the Drop Down section at (752, 187) on xpath=//span[text()='Drop Down']
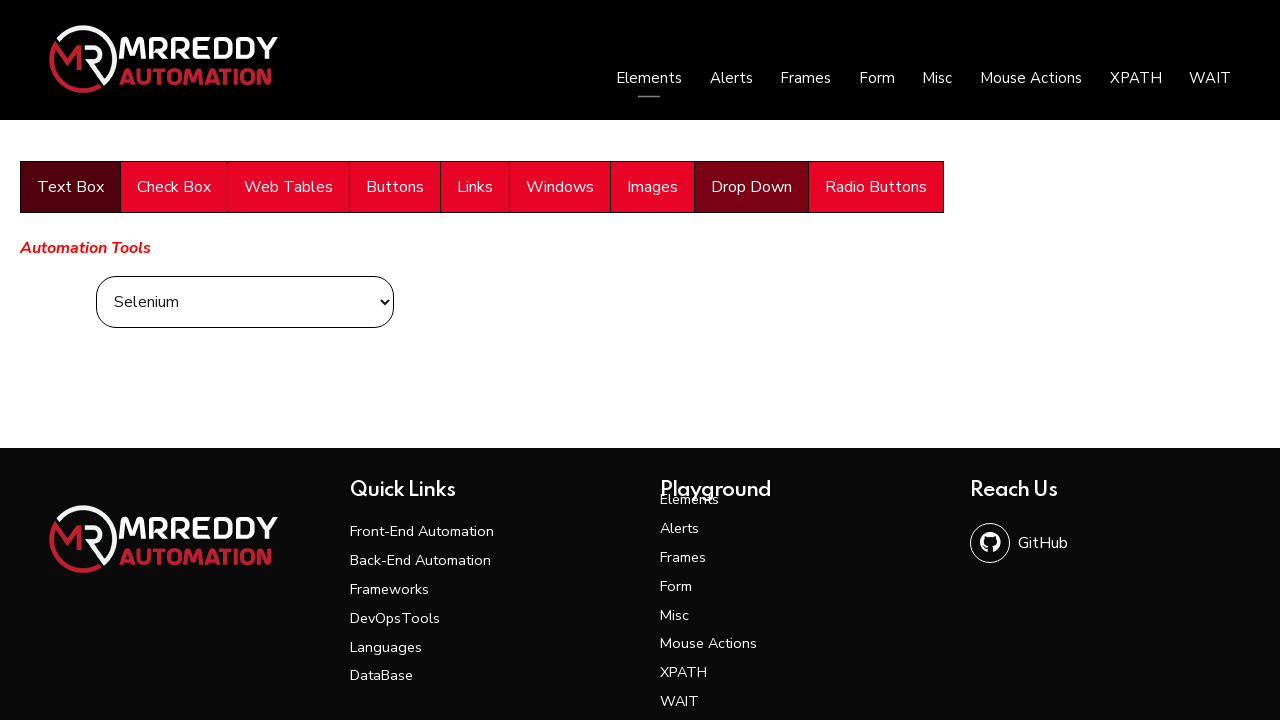

Selected 'Cypress' option by label on xpath=//select[@name='Automation']
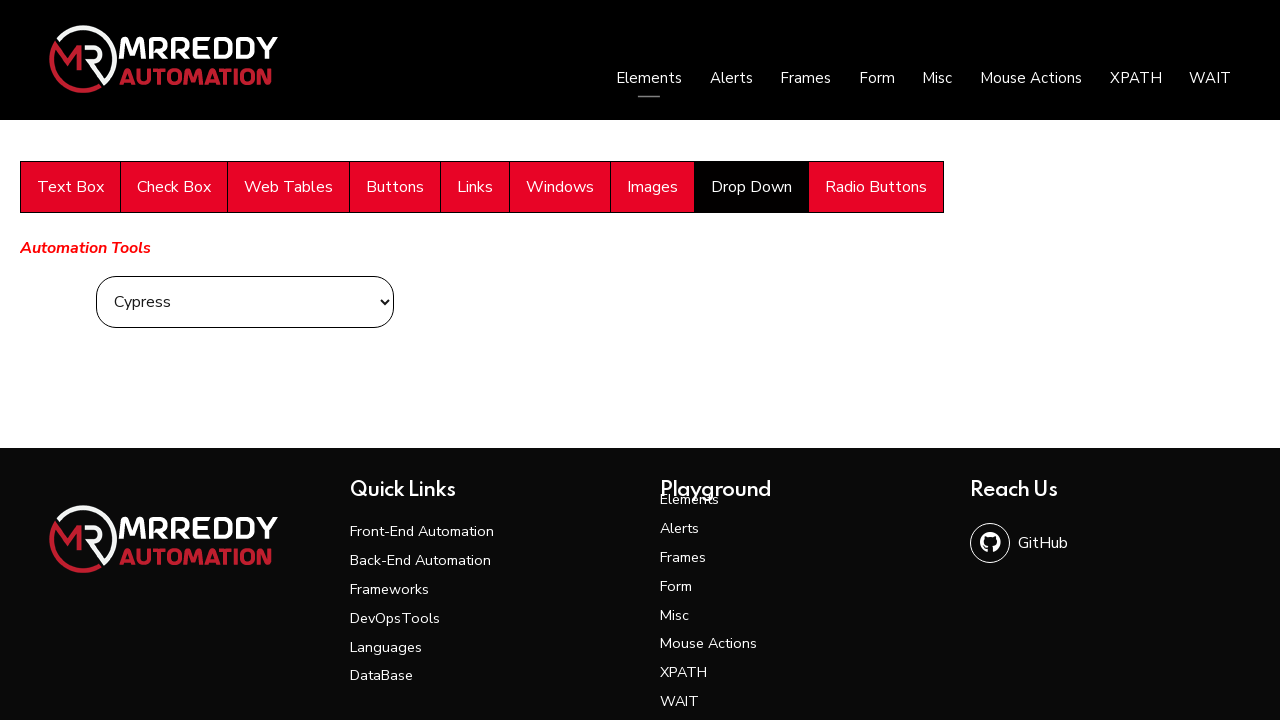

Selected first option by index on xpath=//select[@name='Automation']
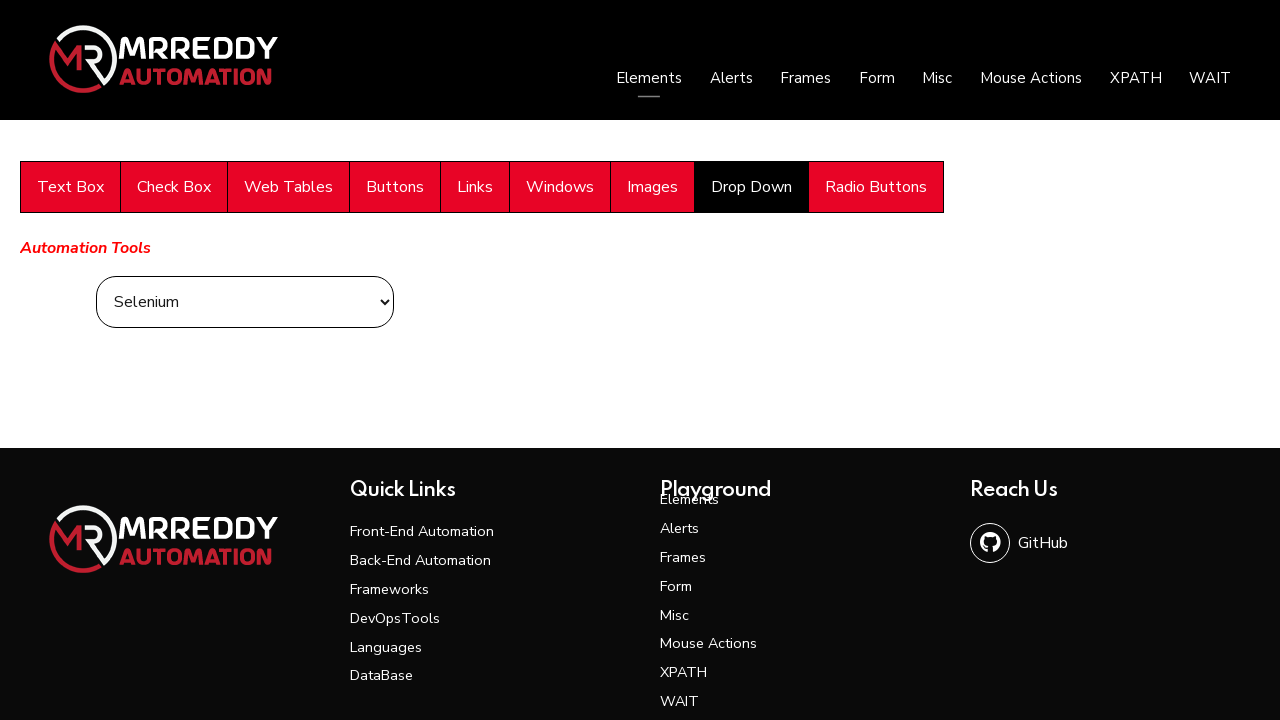

Retrieved selected value: Tool 1
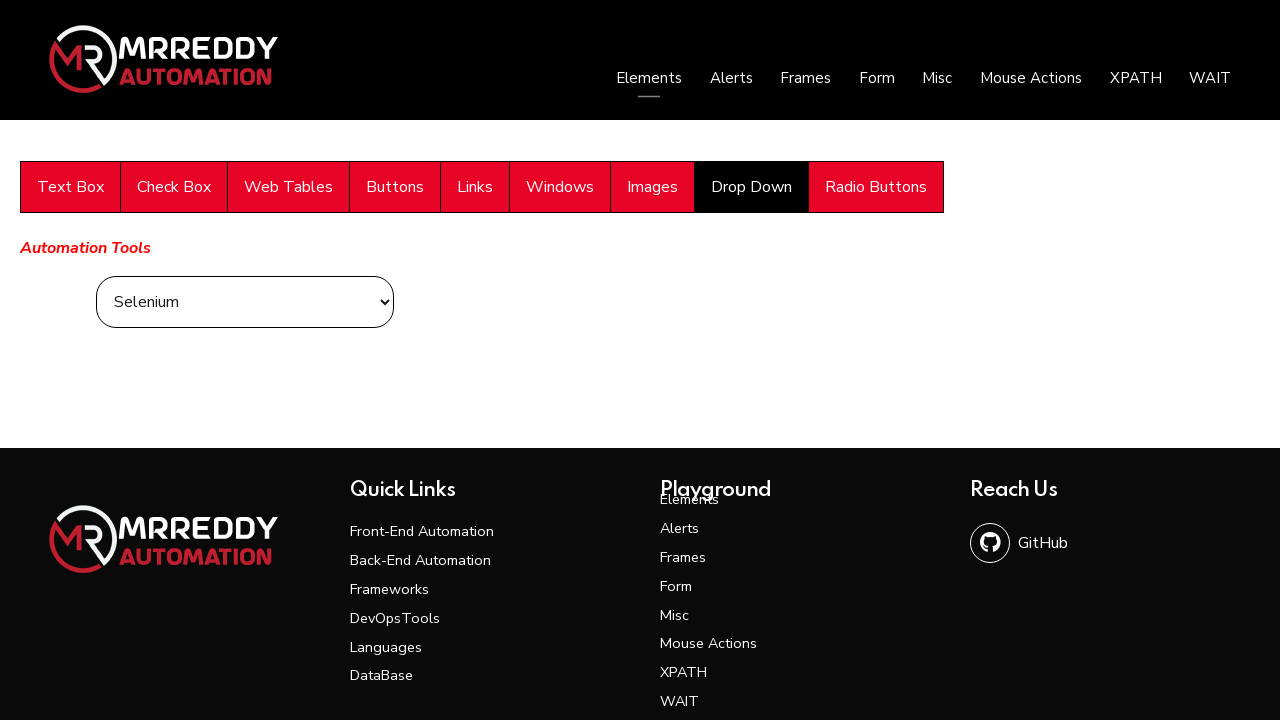

Retrieved default selected option text: Selenium
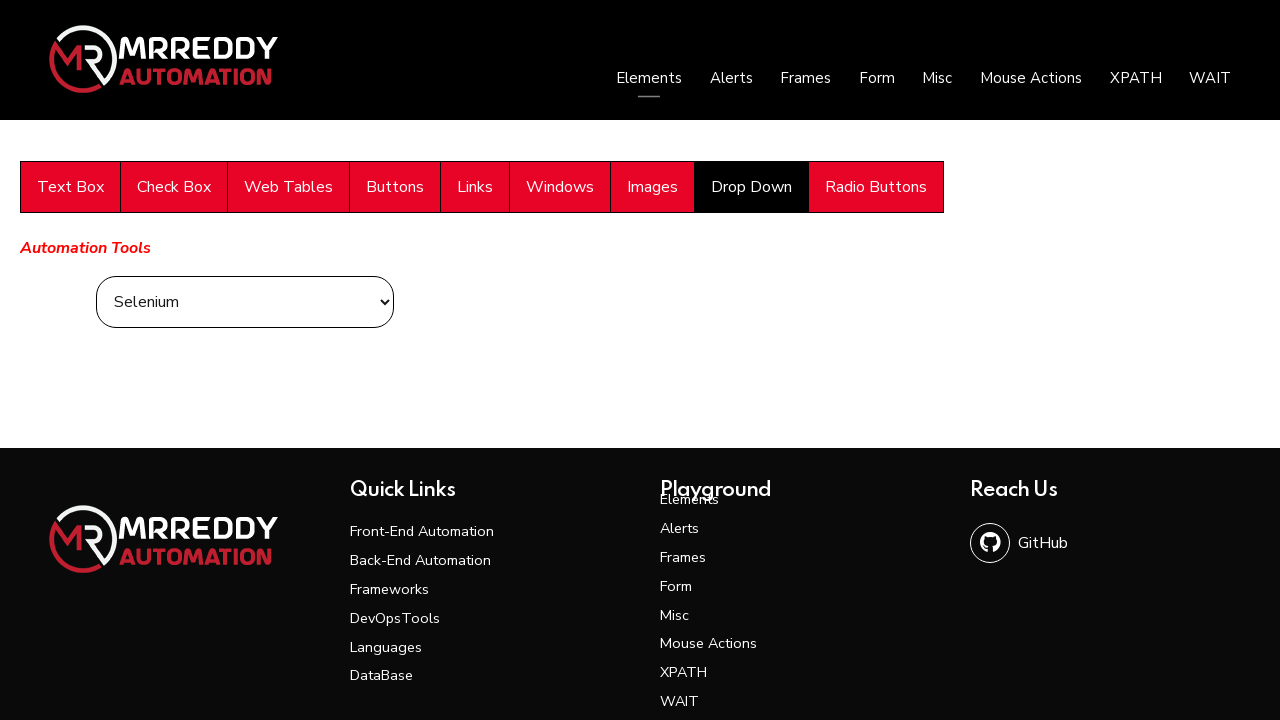

Retrieved all dropdown options, total count: 5
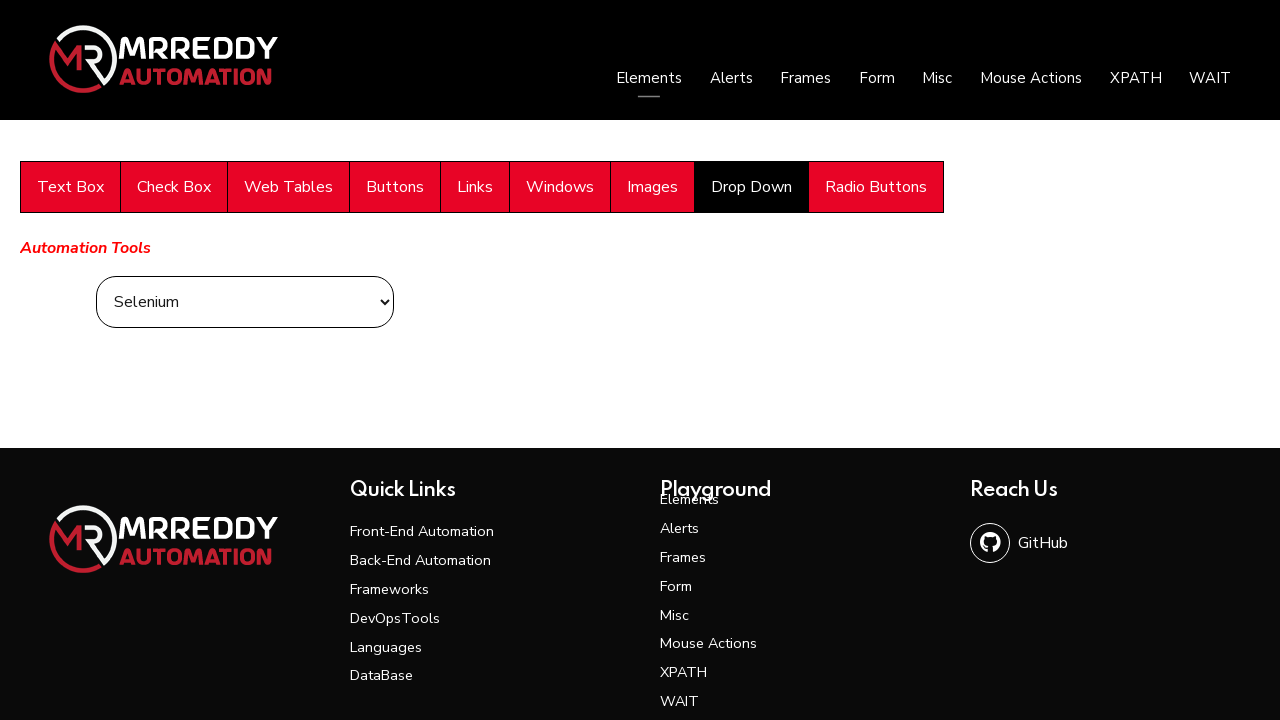

Printed all option texts from dropdown
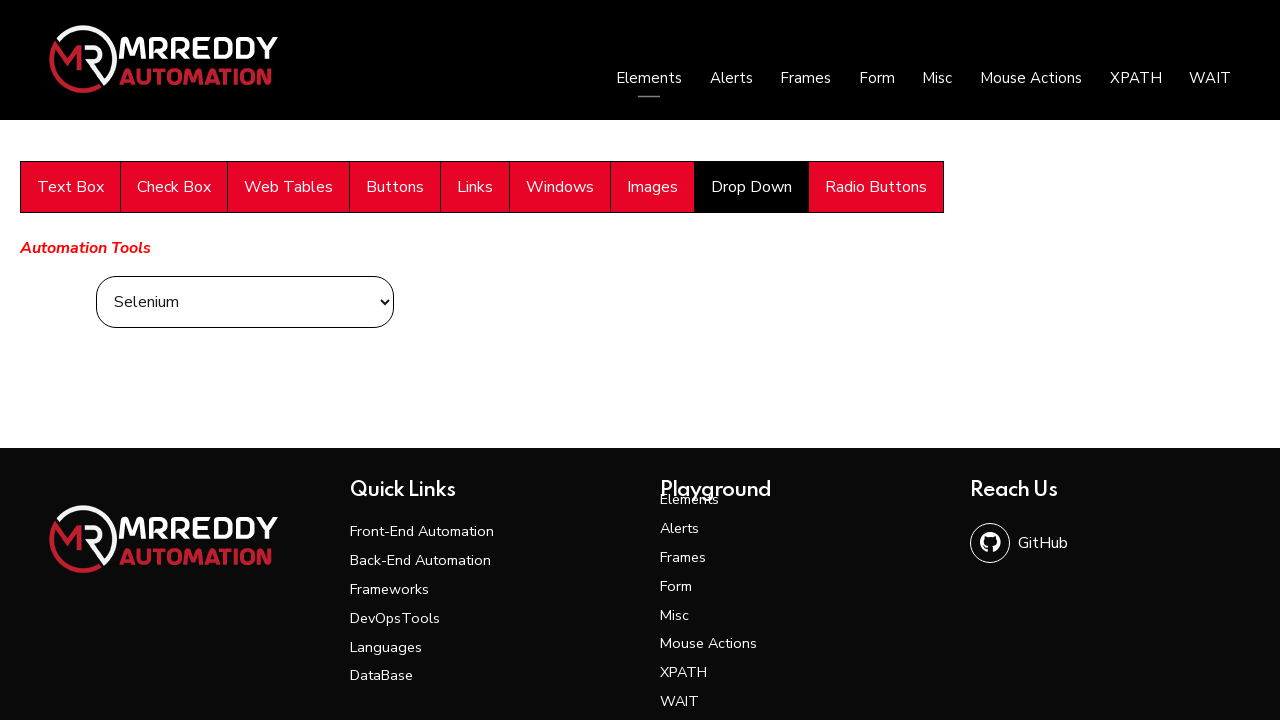

Verified 'Cypress' option exists in dropdown: True
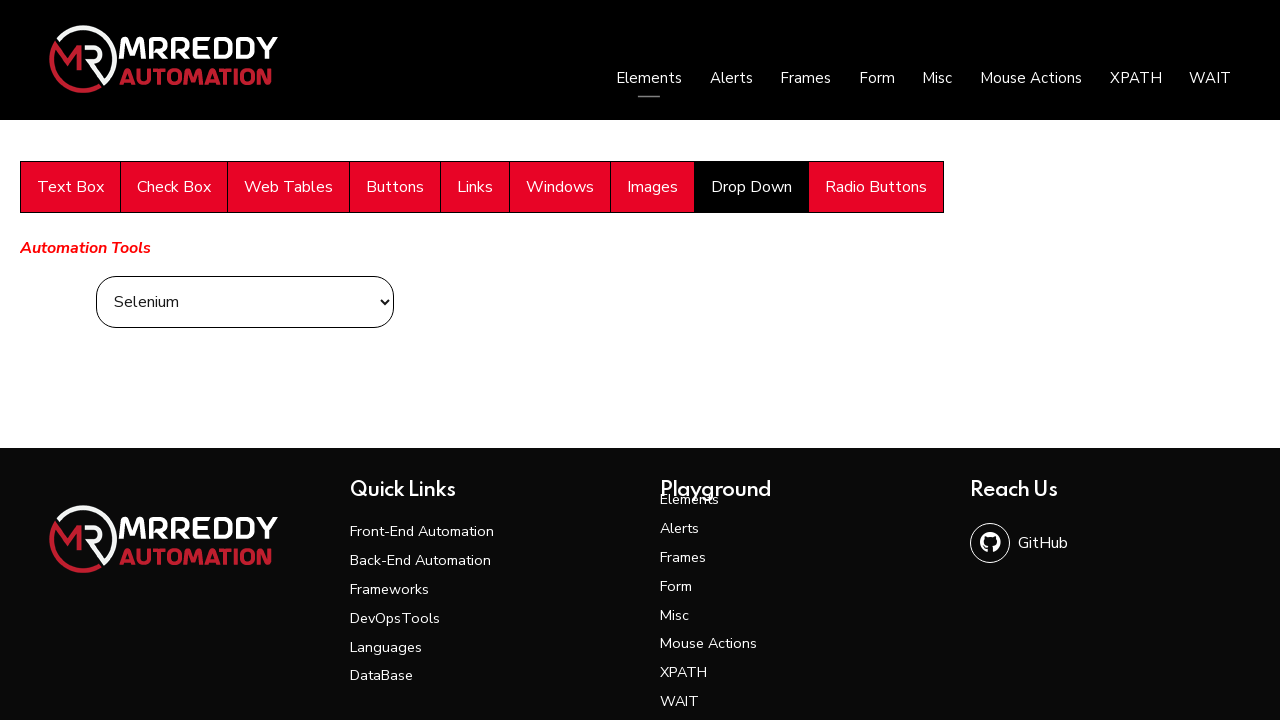

Assertion passed: 'Cypress' option found in dropdown
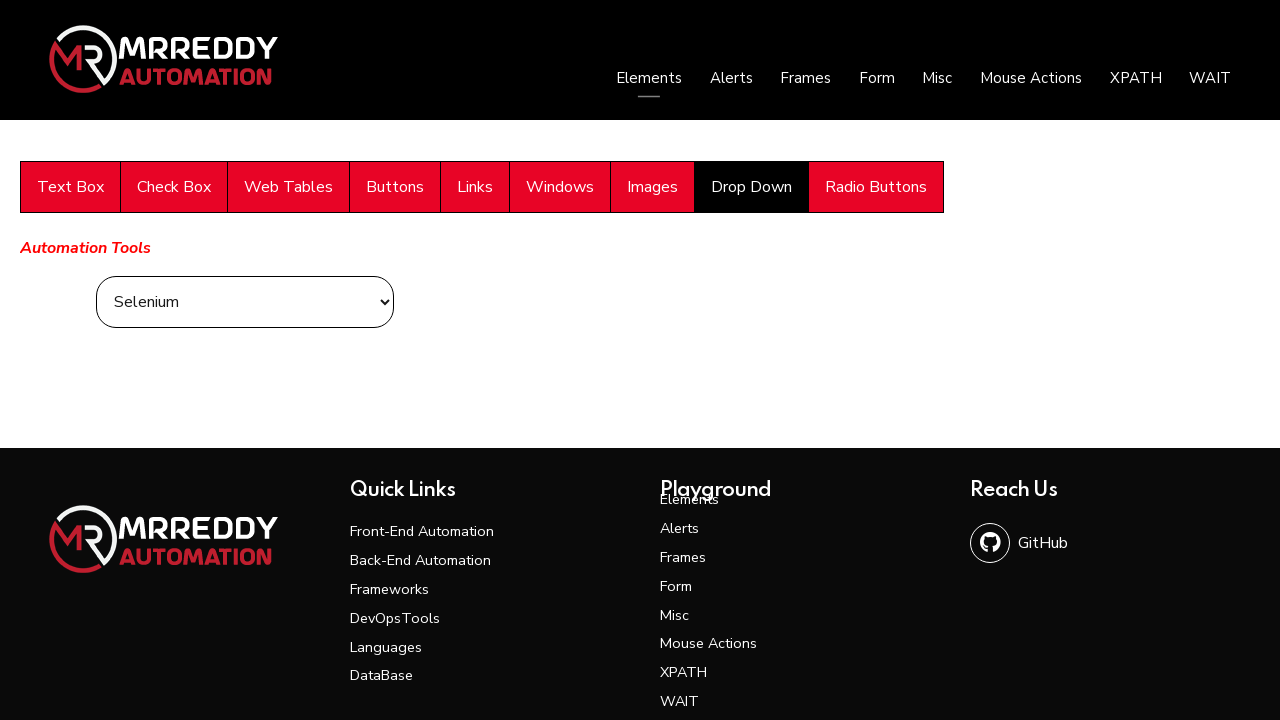

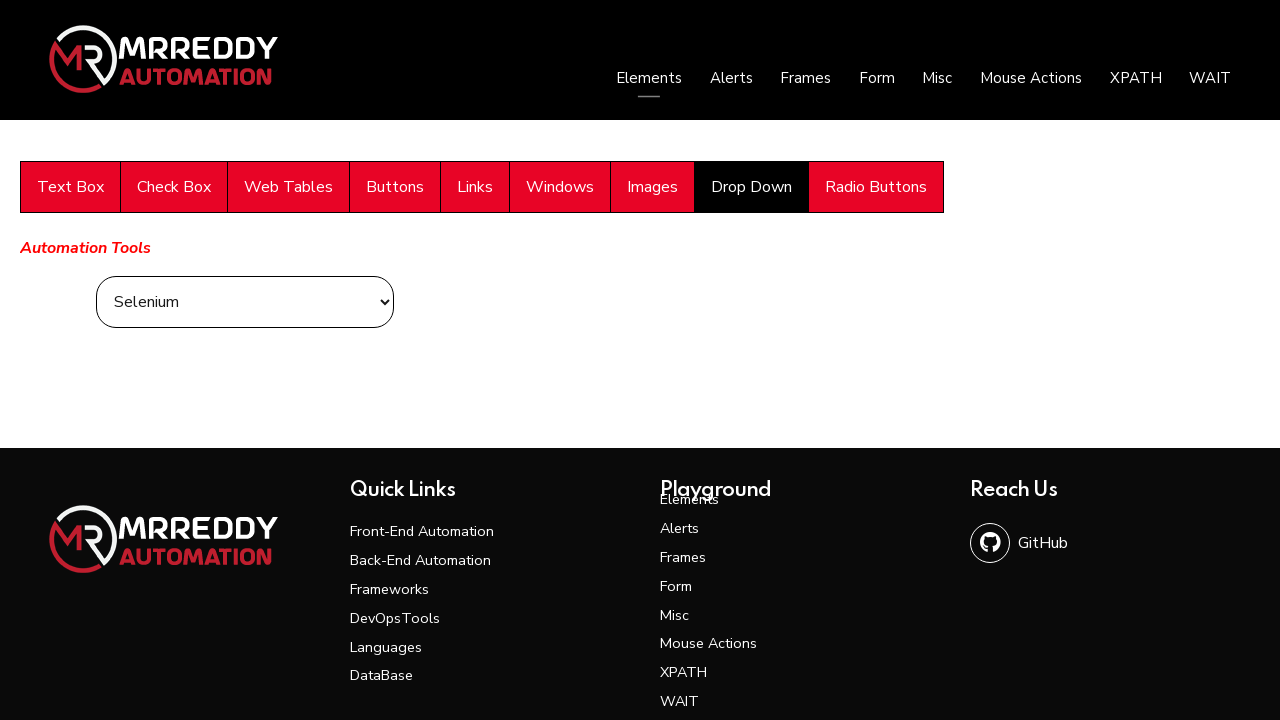